Tests JavaScript prompt alert handling by clicking a button to trigger a prompt, entering text, accepting the alert, and verifying the result message

Starting URL: https://the-internet.herokuapp.com/

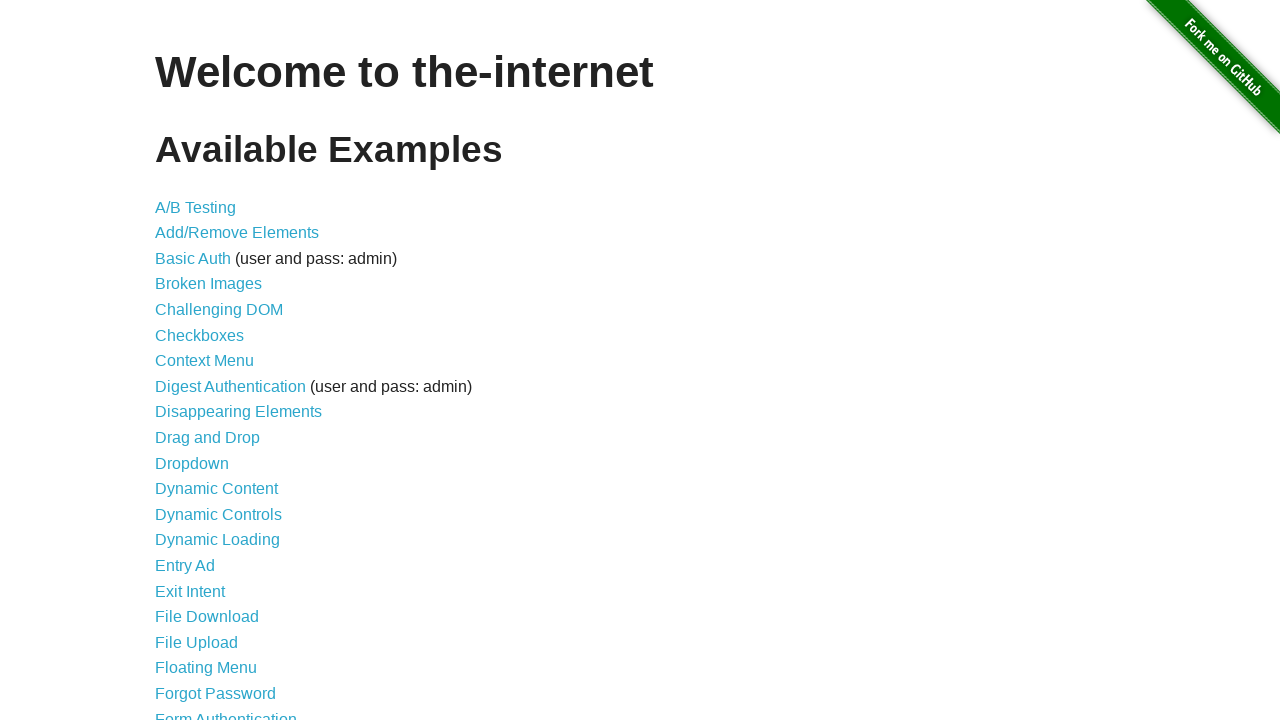

Clicked on JavaScript Alerts link at (214, 361) on xpath=//a[contains(text(),'JavaScript Alerts')]
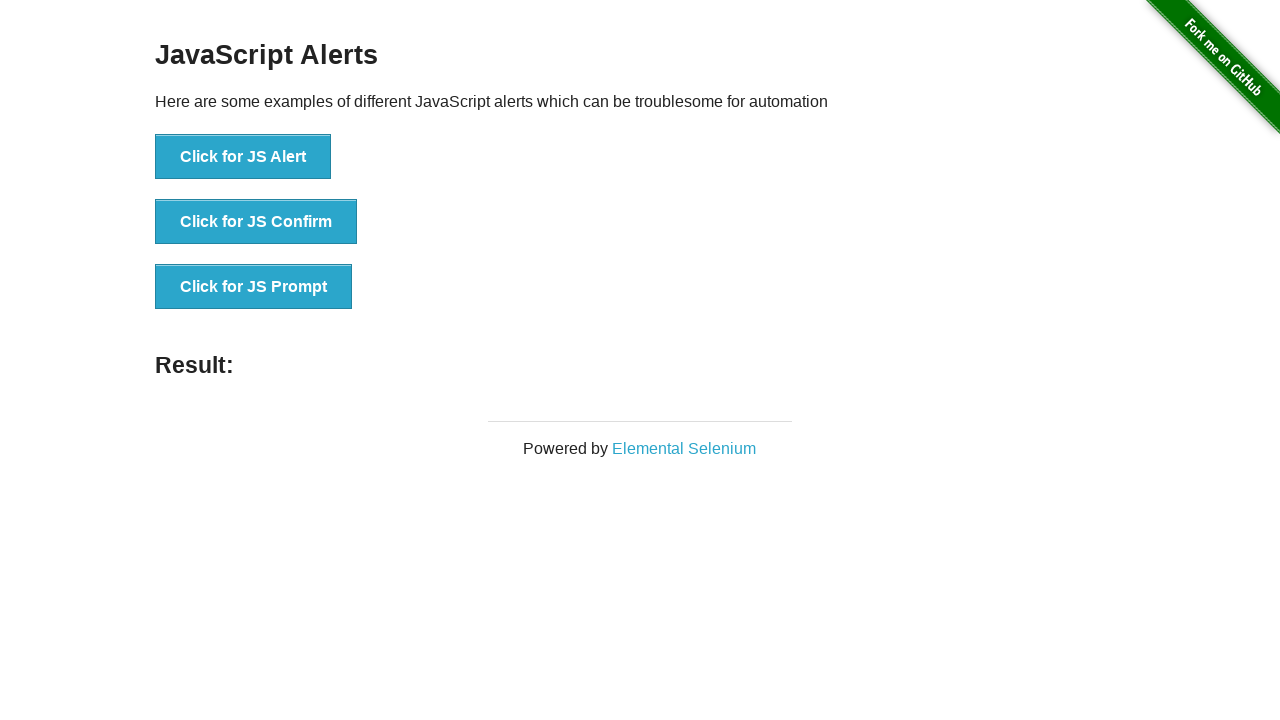

JavaScript Alerts page loaded and prompt button is visible
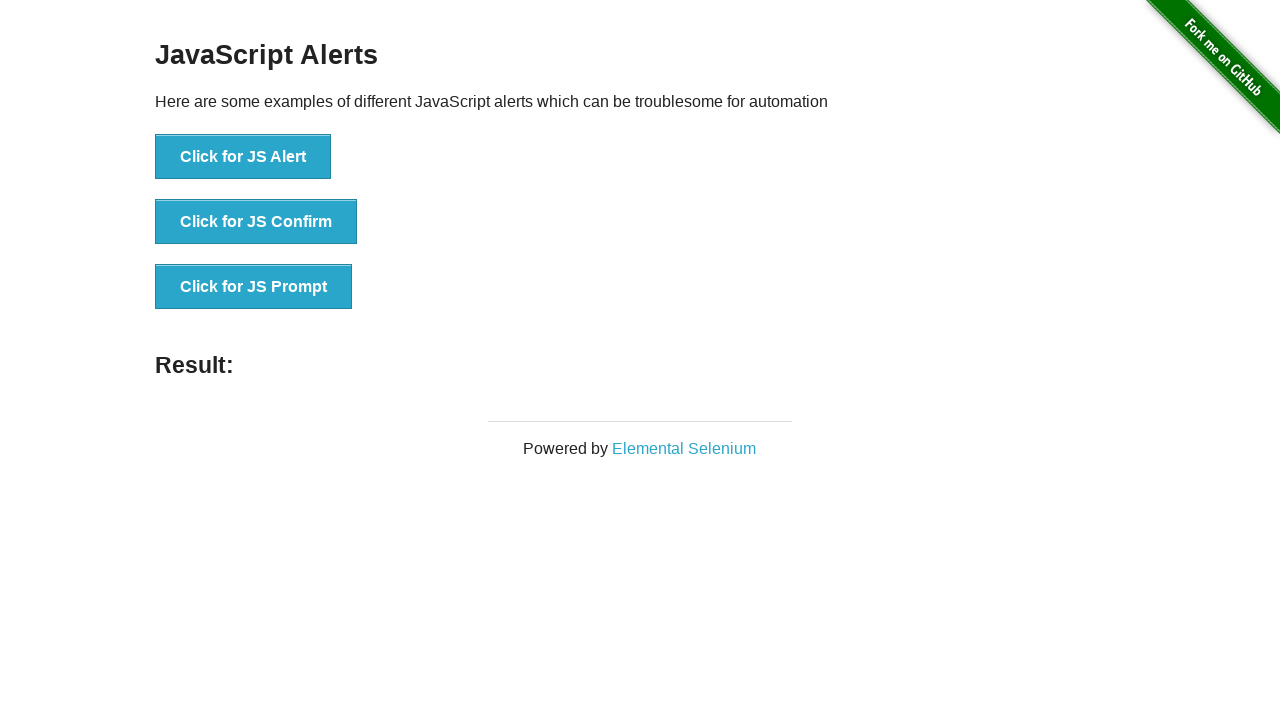

Set up dialog handler to accept prompt with text 'Sandra'
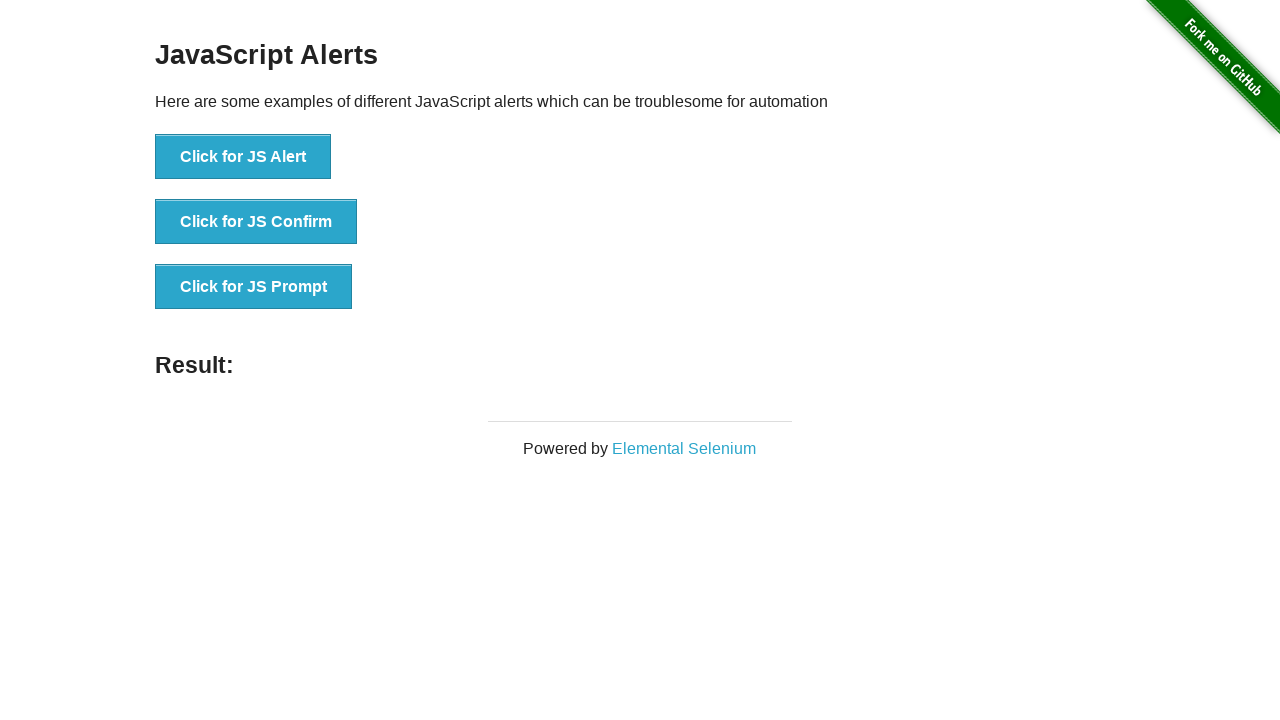

Clicked JS Prompt button to trigger prompt alert at (254, 287) on xpath=//button[@onclick='jsPrompt()']
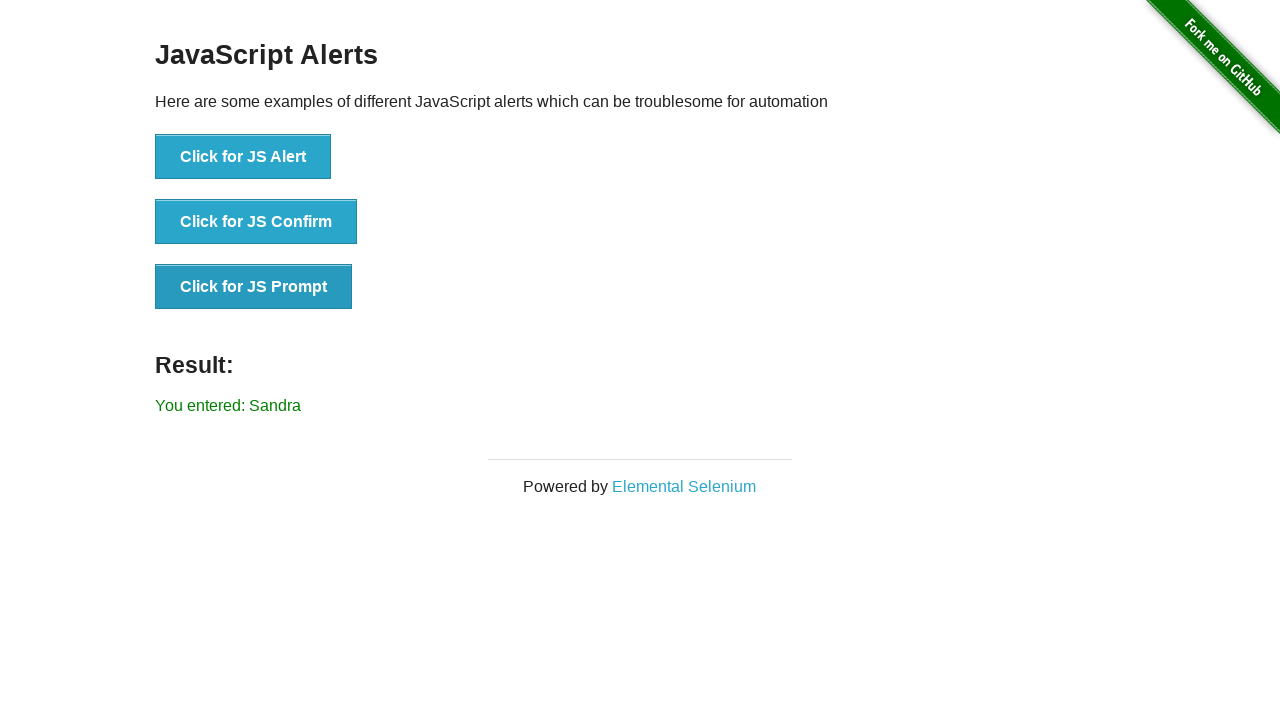

Result message appeared after accepting prompt with 'Sandra'
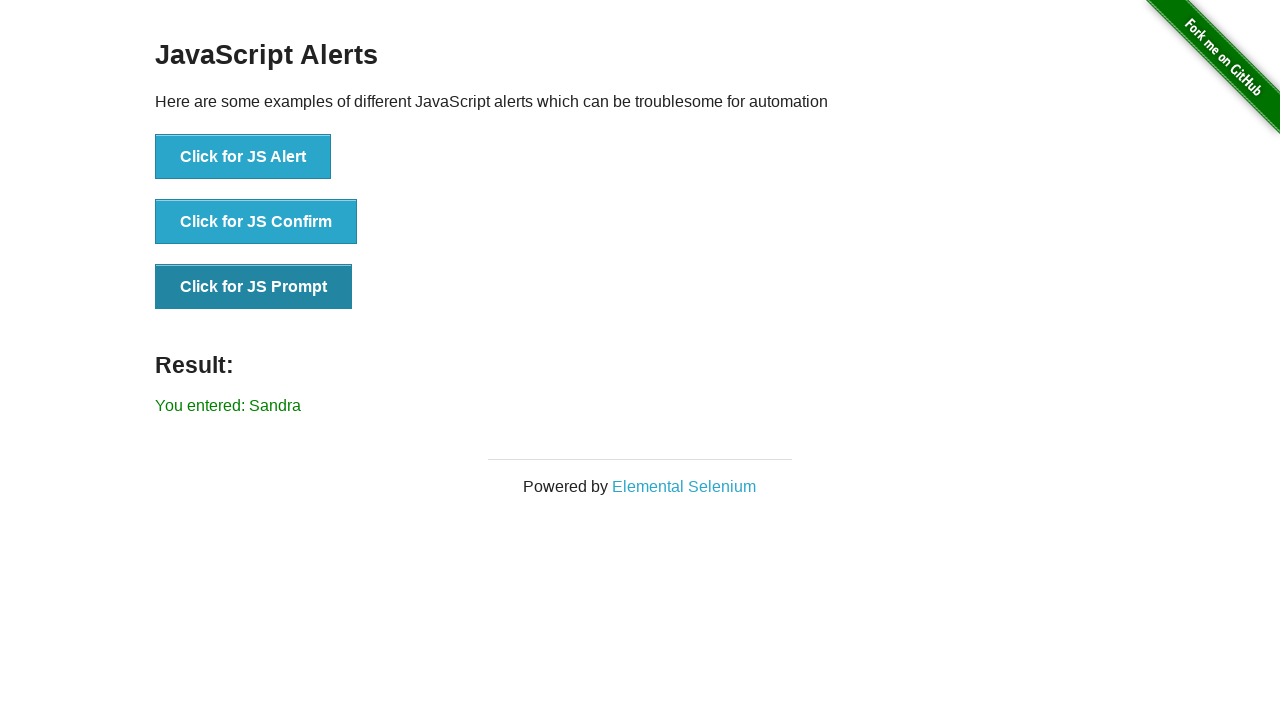

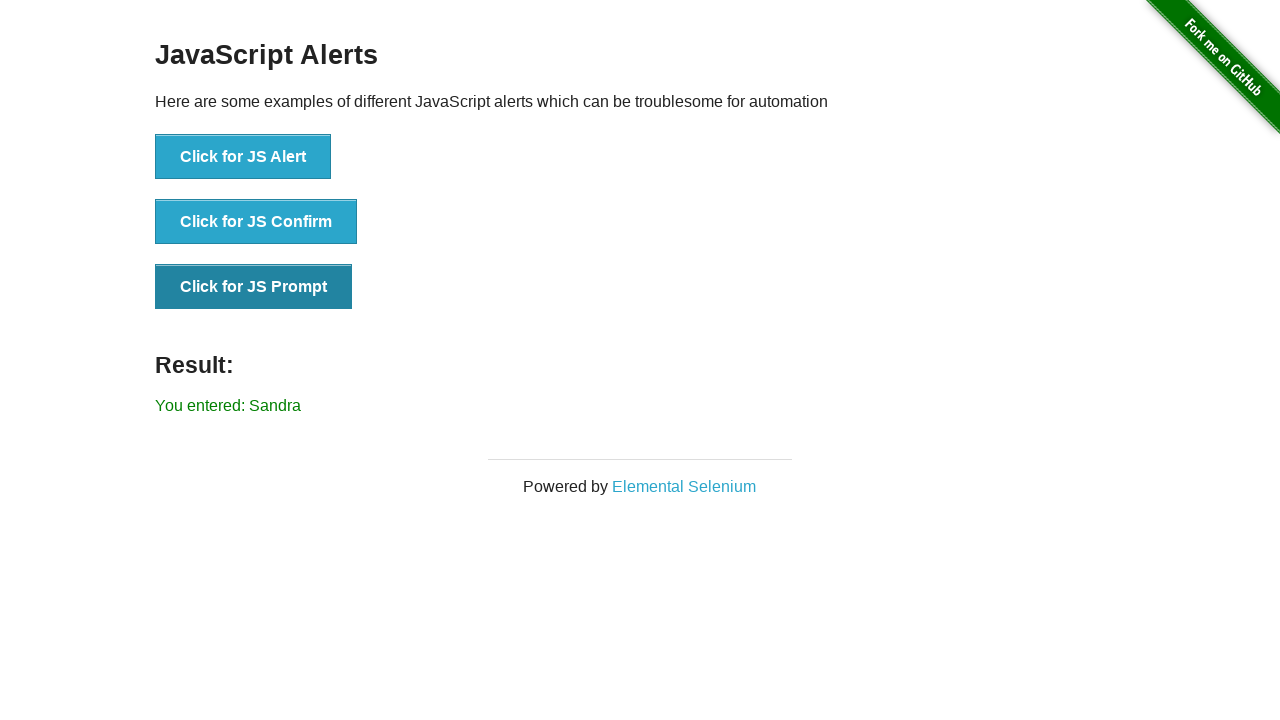